Navigates to a restaurant listing page on Zoon.ru for Tomsk and verifies that restaurant cards with names, ratings, and categories are displayed.

Starting URL: https://zoon.ru/tomsk/restaurants/

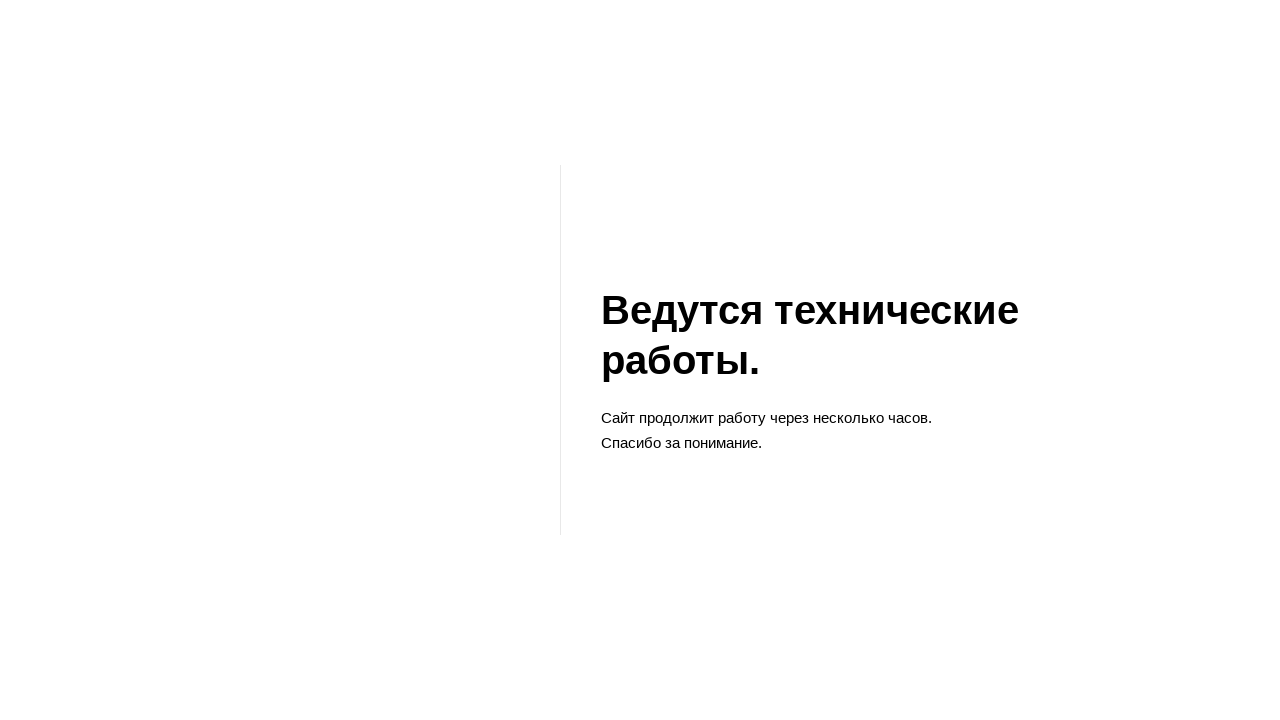

Restaurant listing items loaded on Zoon.ru Tomsk restaurants page
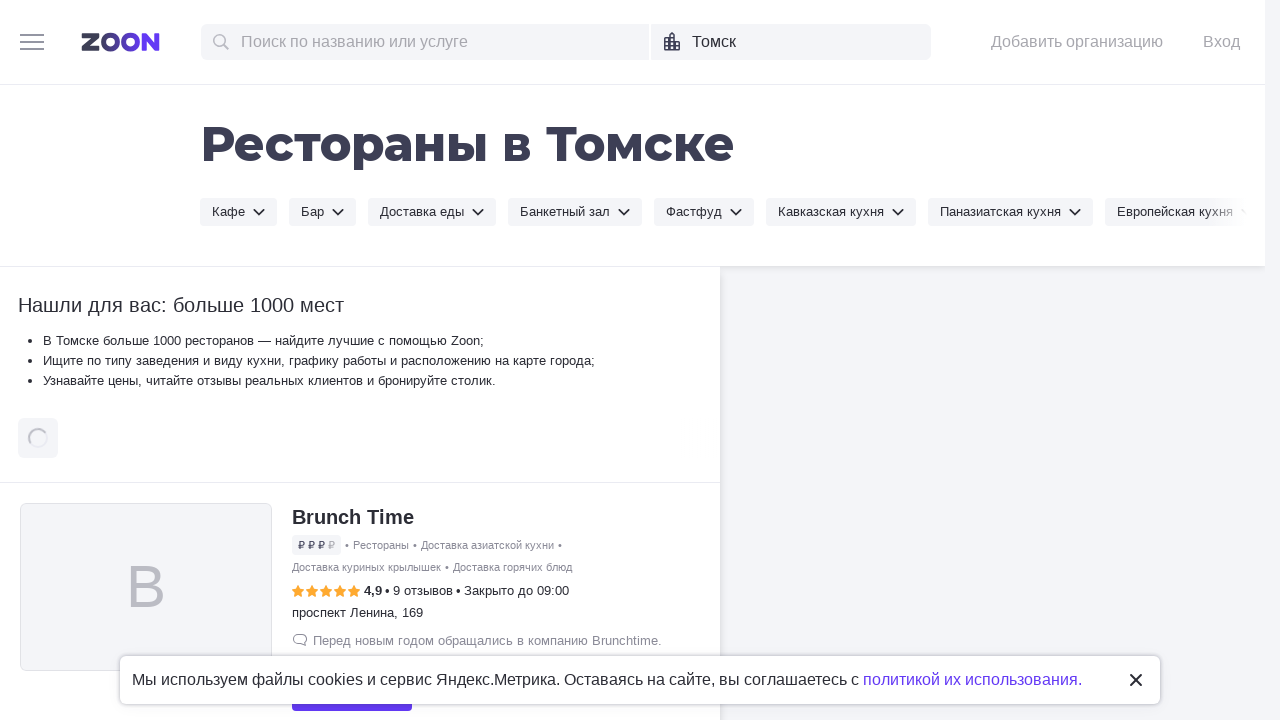

Restaurant card titles are visible
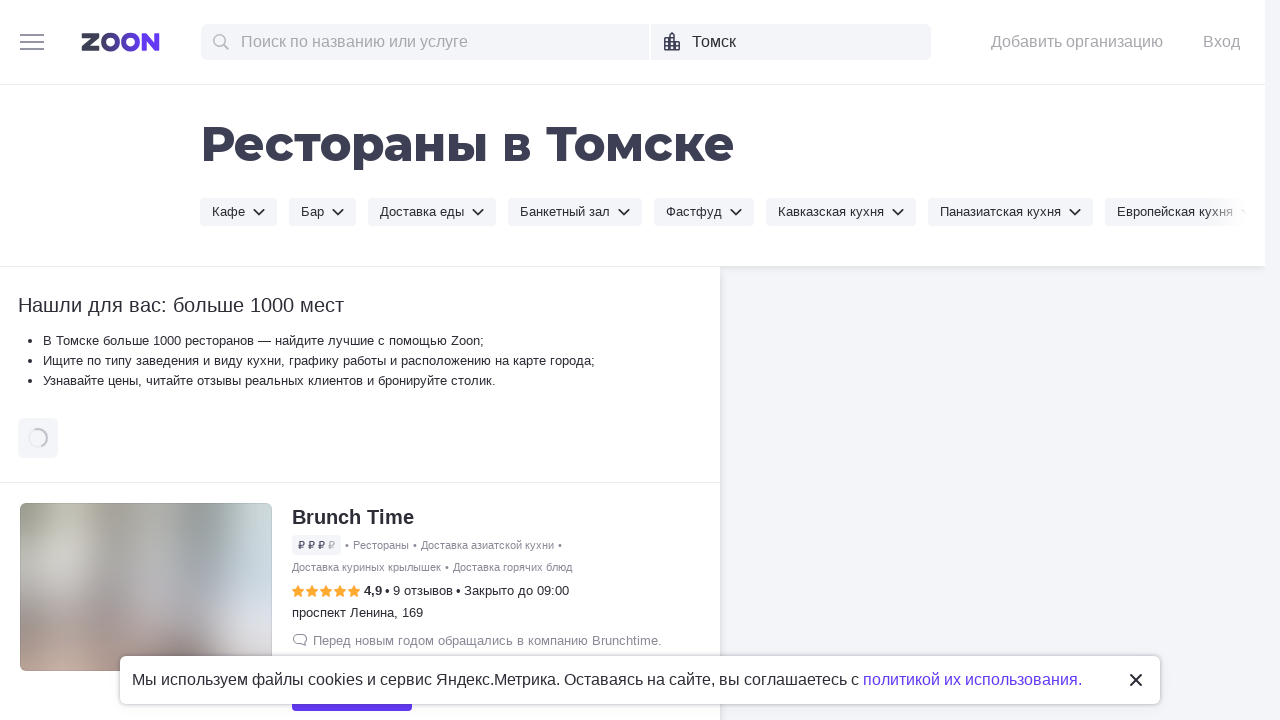

Restaurant card ratings are visible
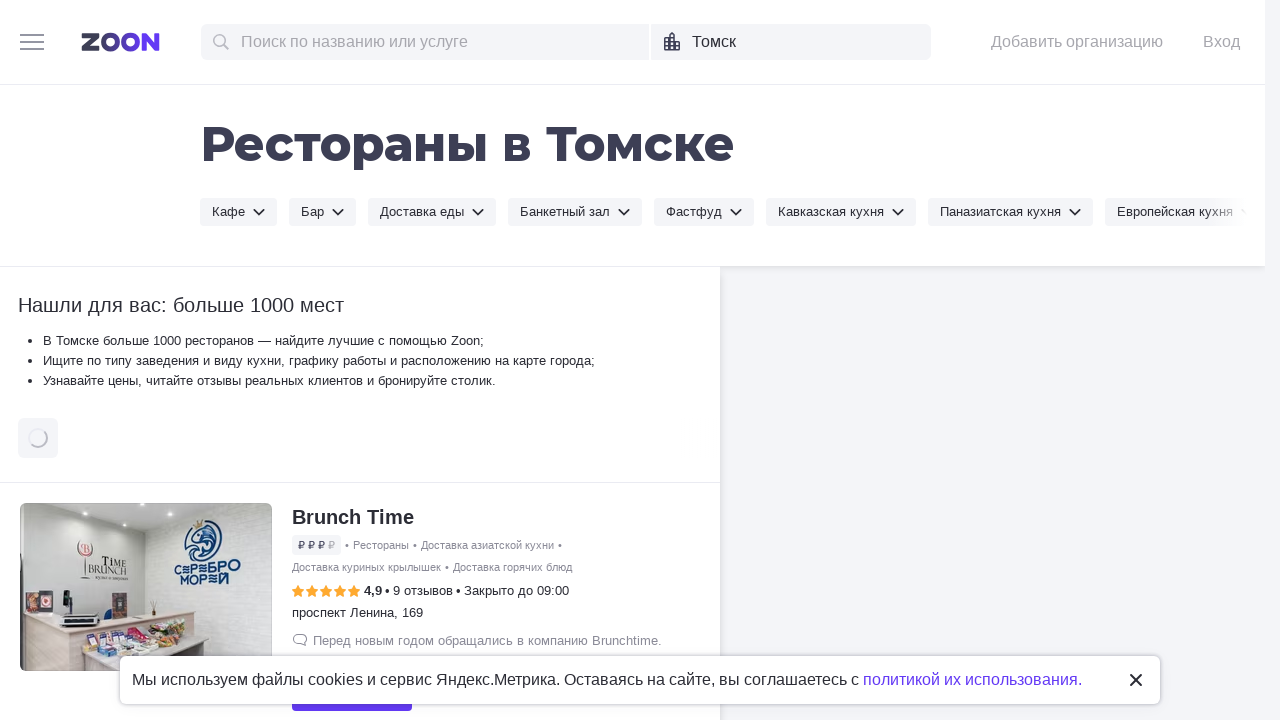

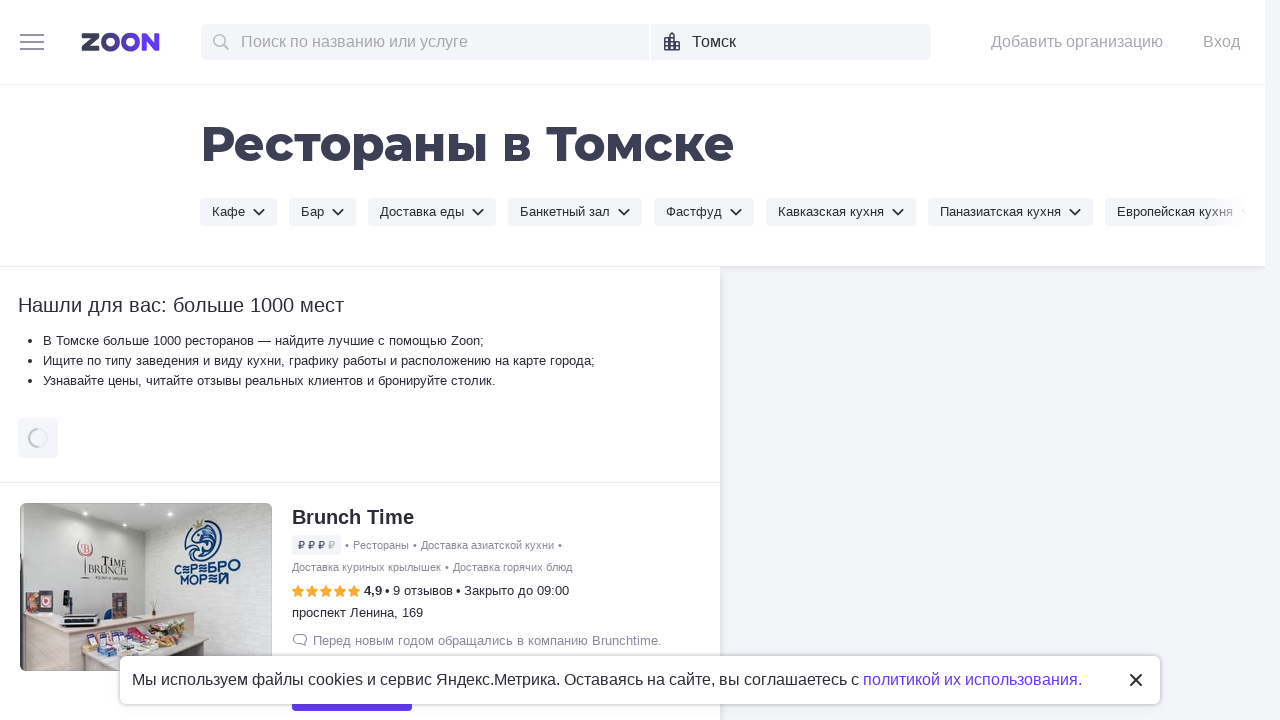